Fills out a practice form with user information including name, email, gender, phone number, hobbies, address, state and city, then submits it and verifies the success message

Starting URL: https://demoqa.com/automation-practice-form

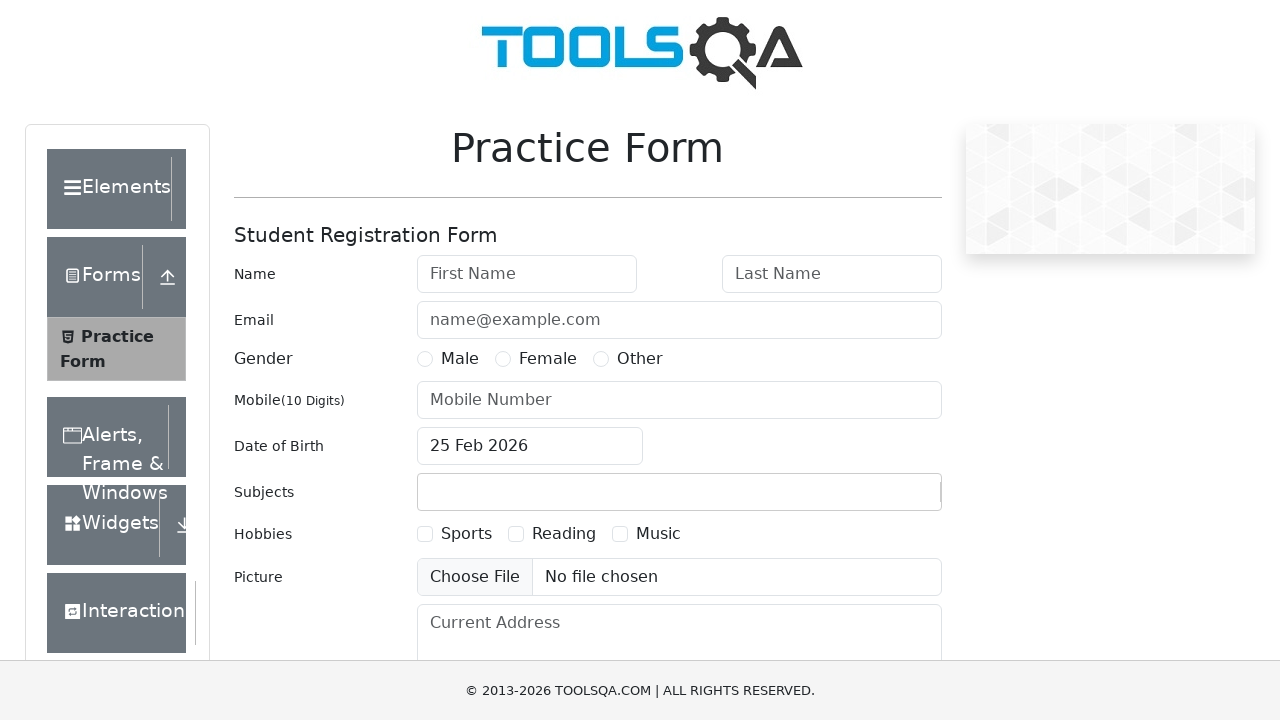

Filled first name field with 'Selenide' on #firstName
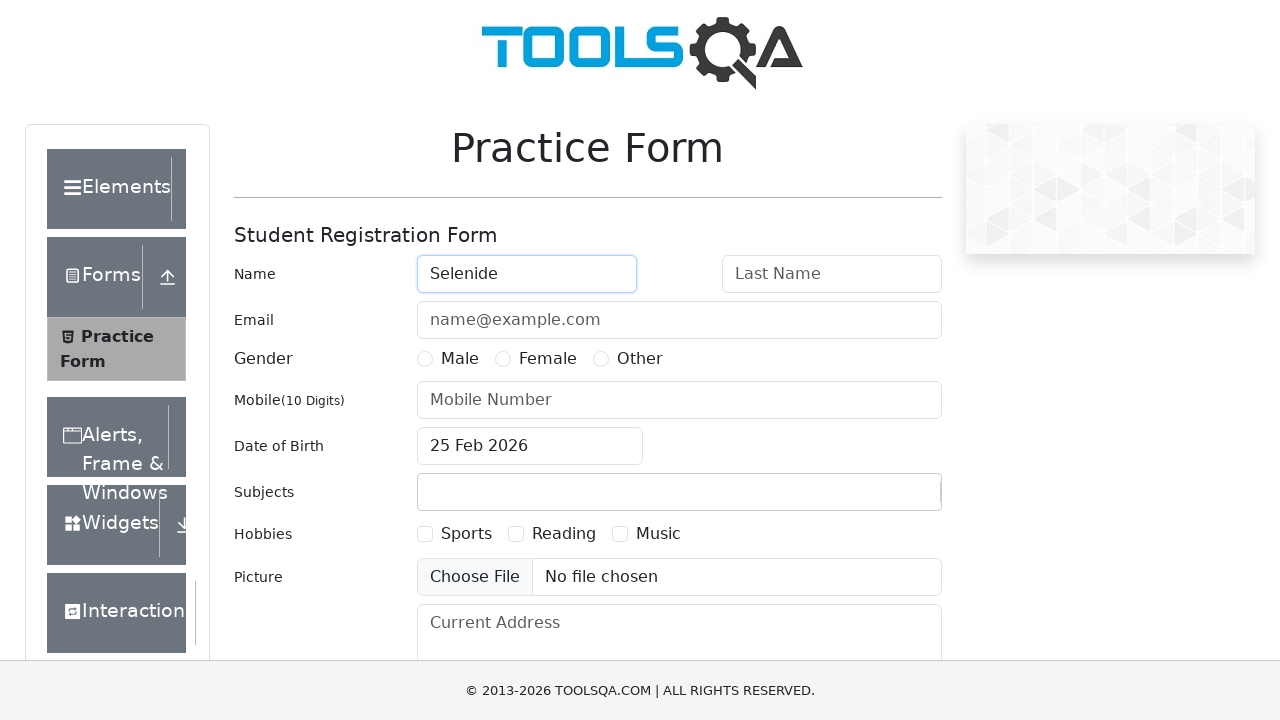

Filled last name field with 'Selenidovich' on #lastName
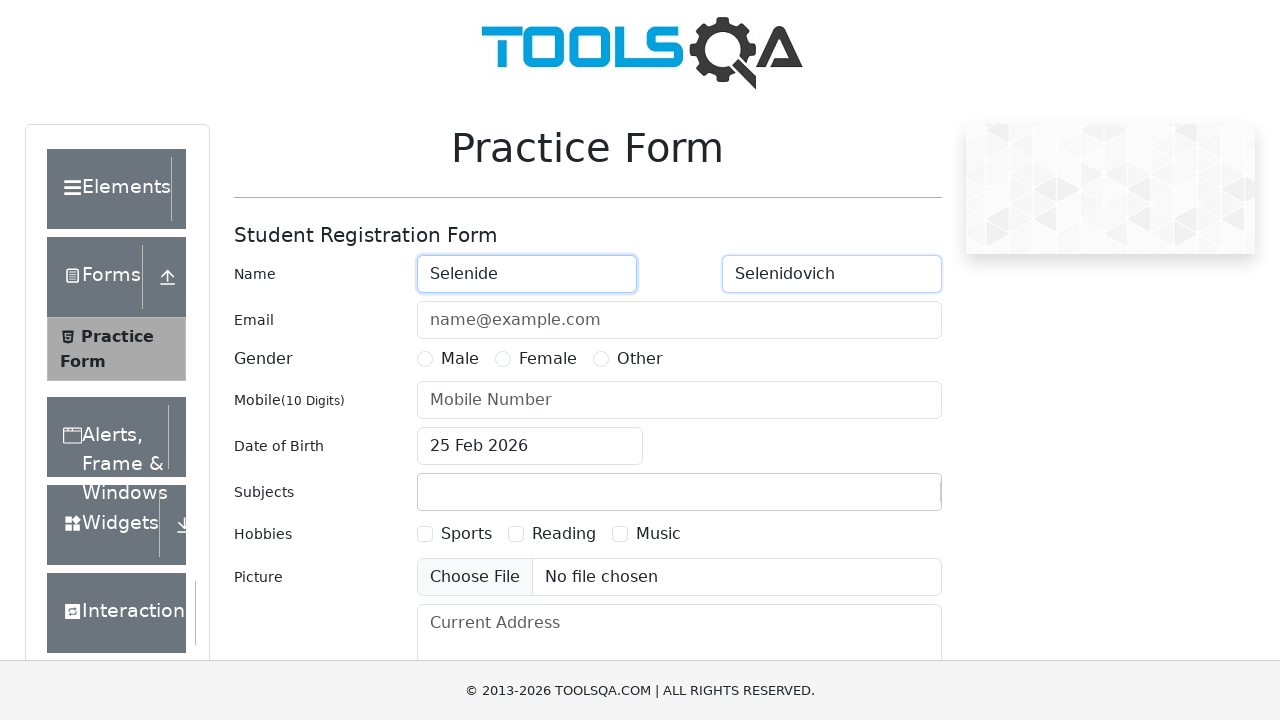

Filled email field with 'name@example.com' on #userEmail
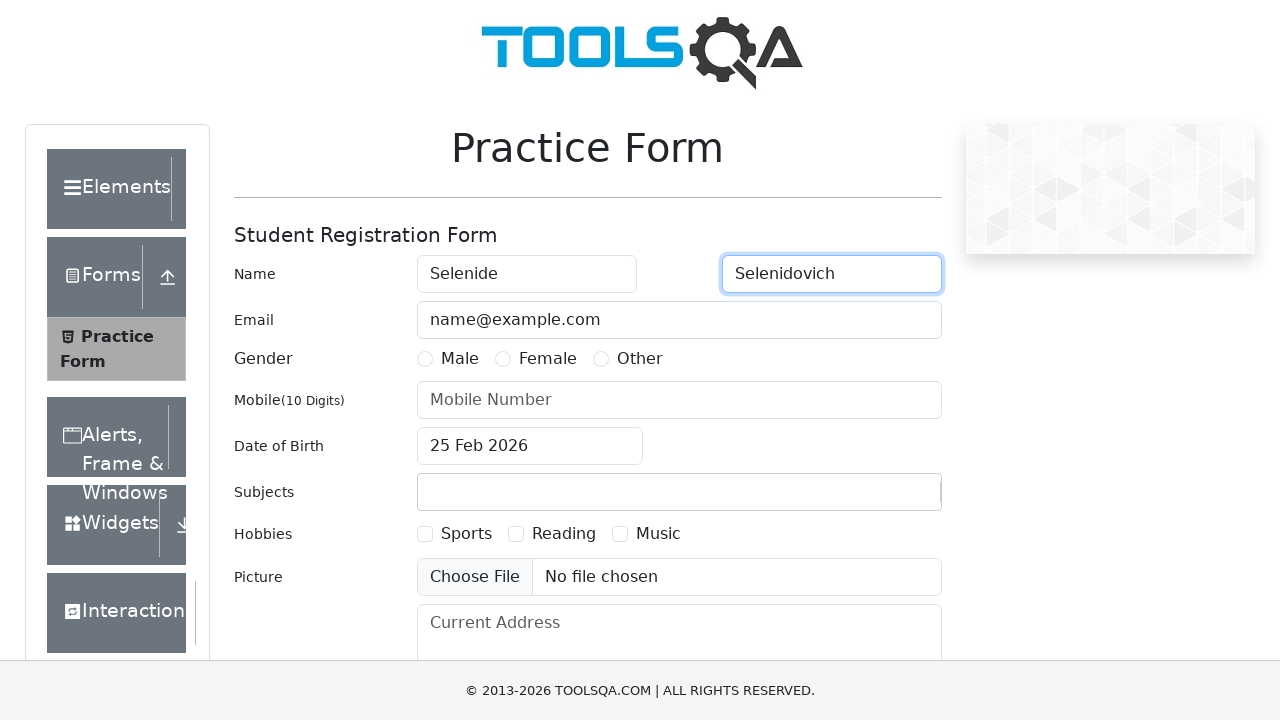

Selected gender radio button on #gender-radio-3
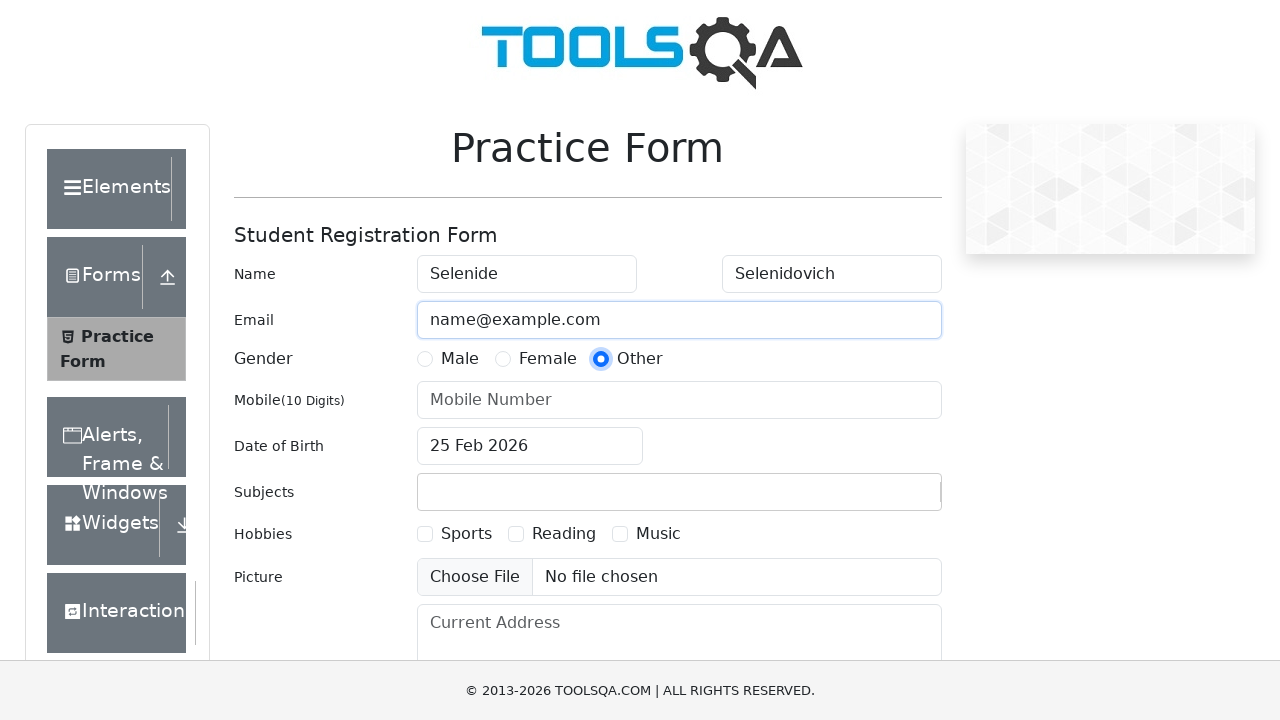

Filled phone number field with '1234567890' on #userNumber
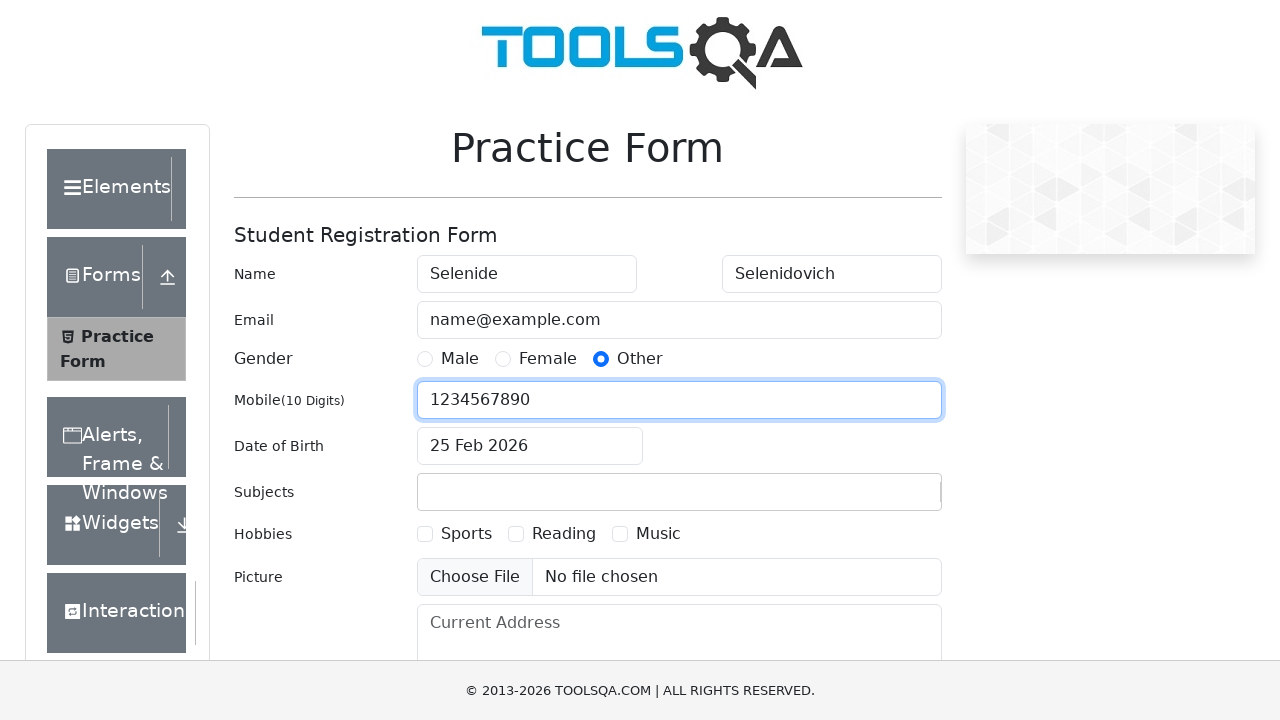

Selected first hobby checkbox on #hobbies-checkbox-1
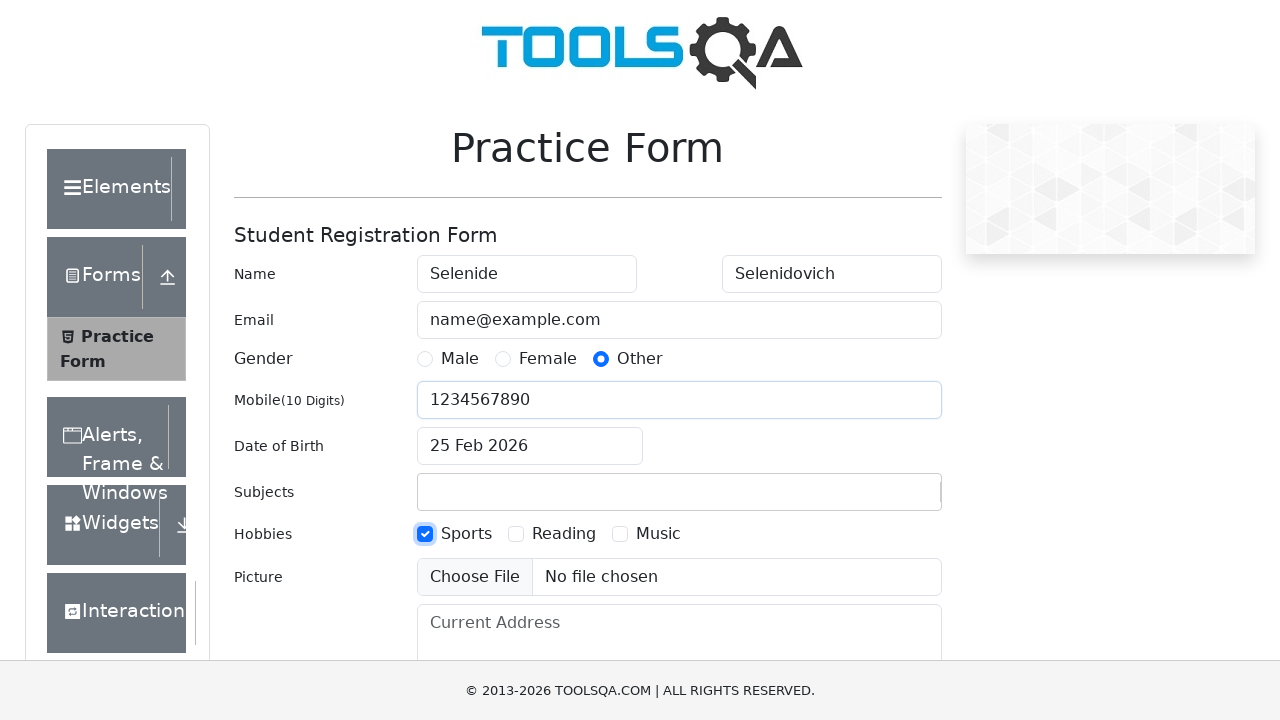

Selected second hobby checkbox on #hobbies-checkbox-2
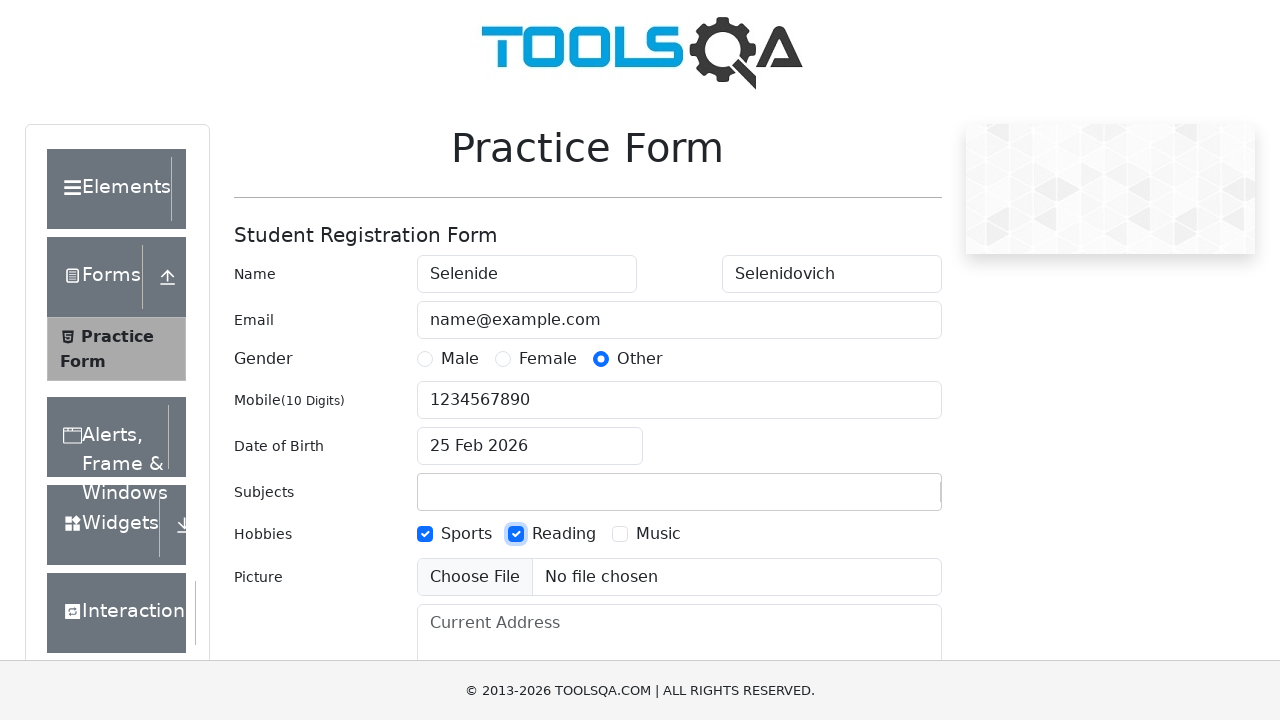

Selected third hobby checkbox on #hobbies-checkbox-3
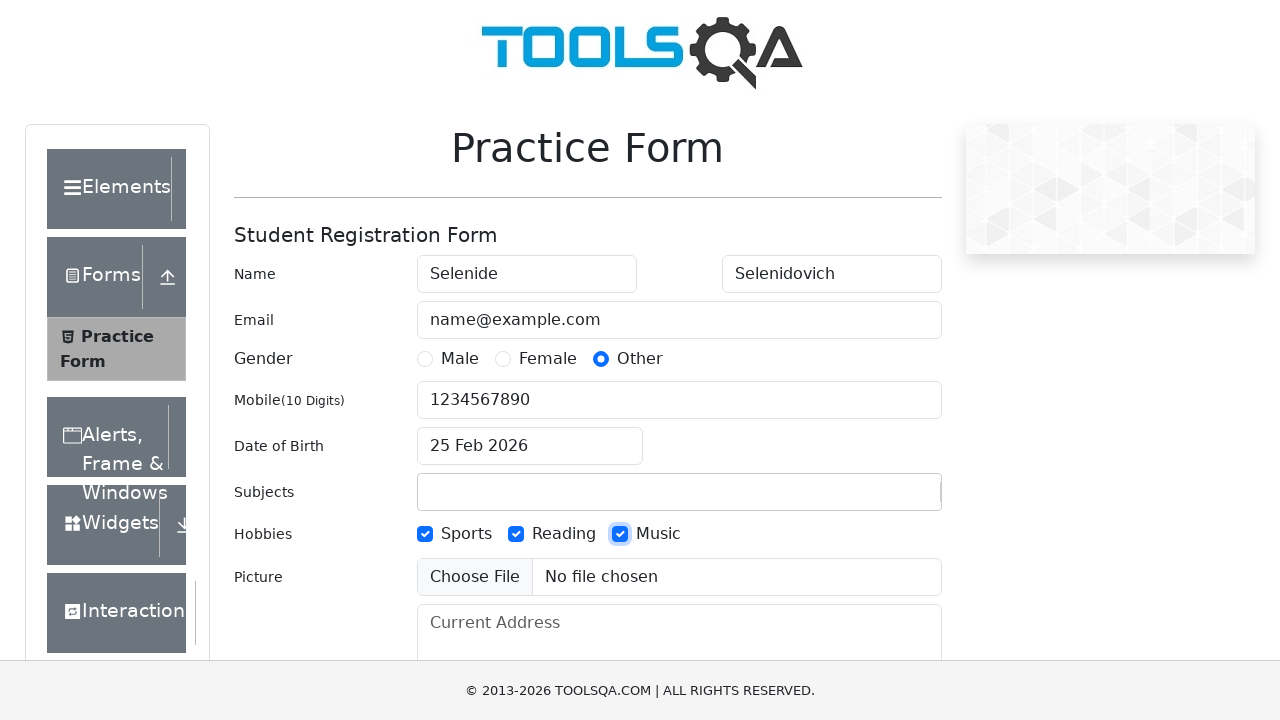

Filled current address field with 'internet' on #currentAddress
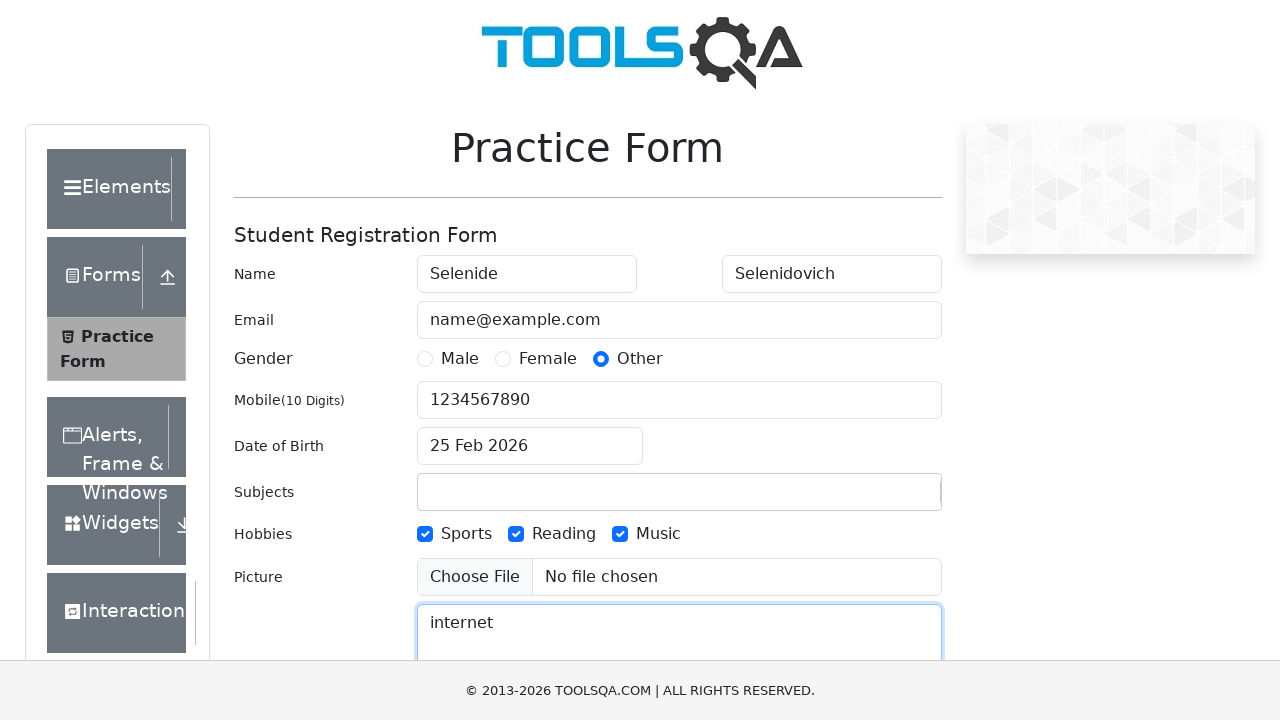

Clicked state dropdown to open it at (527, 437) on #state
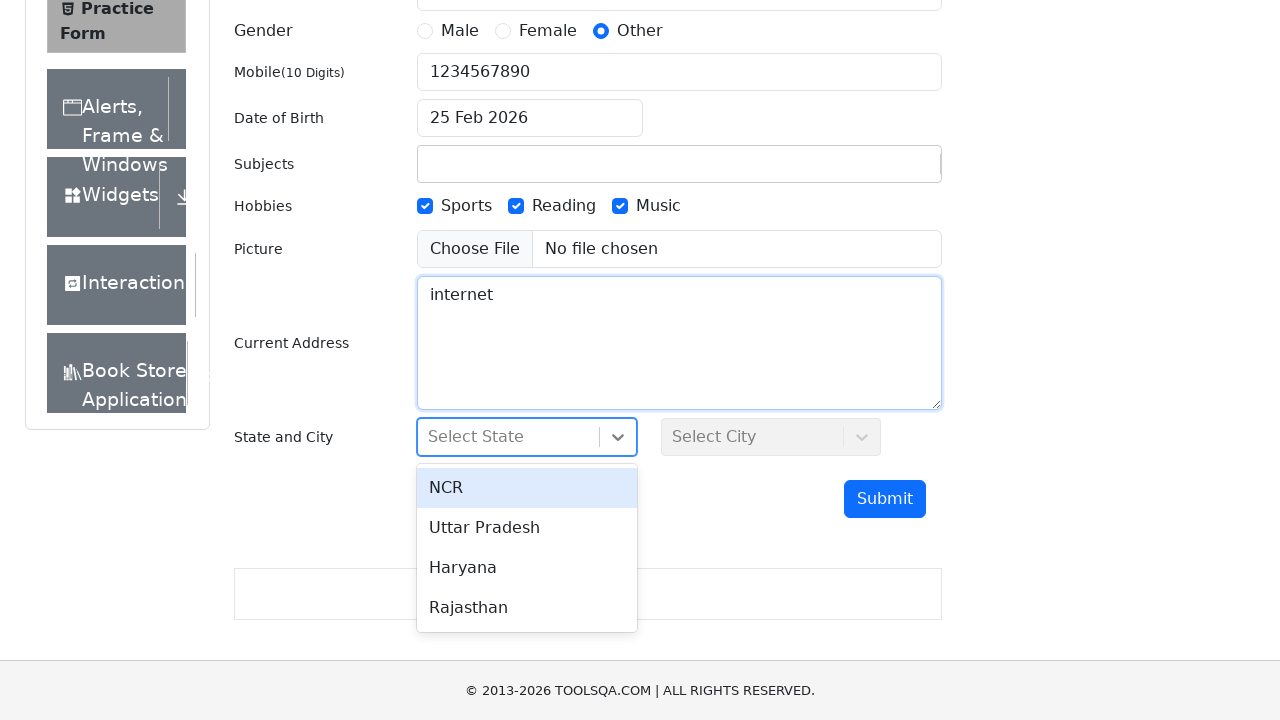

Selected state from dropdown at (527, 528) on #react-select-3-option-1
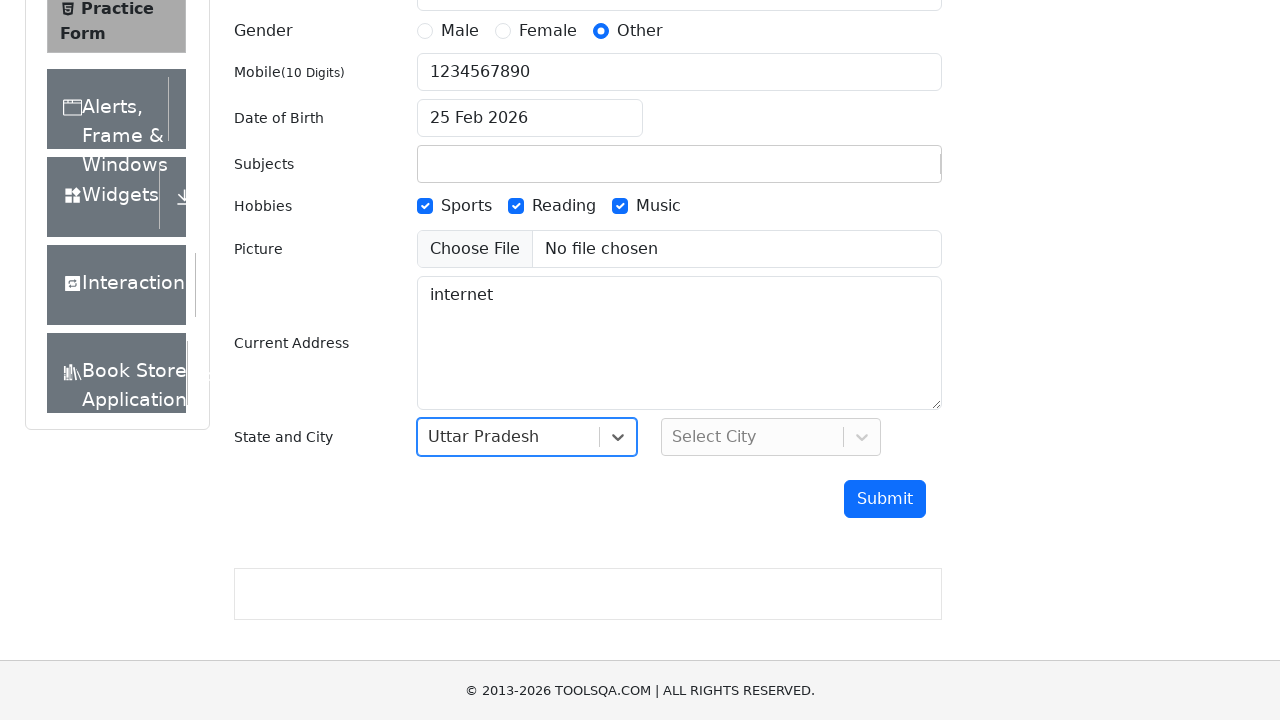

Clicked city dropdown to open it at (771, 437) on #city
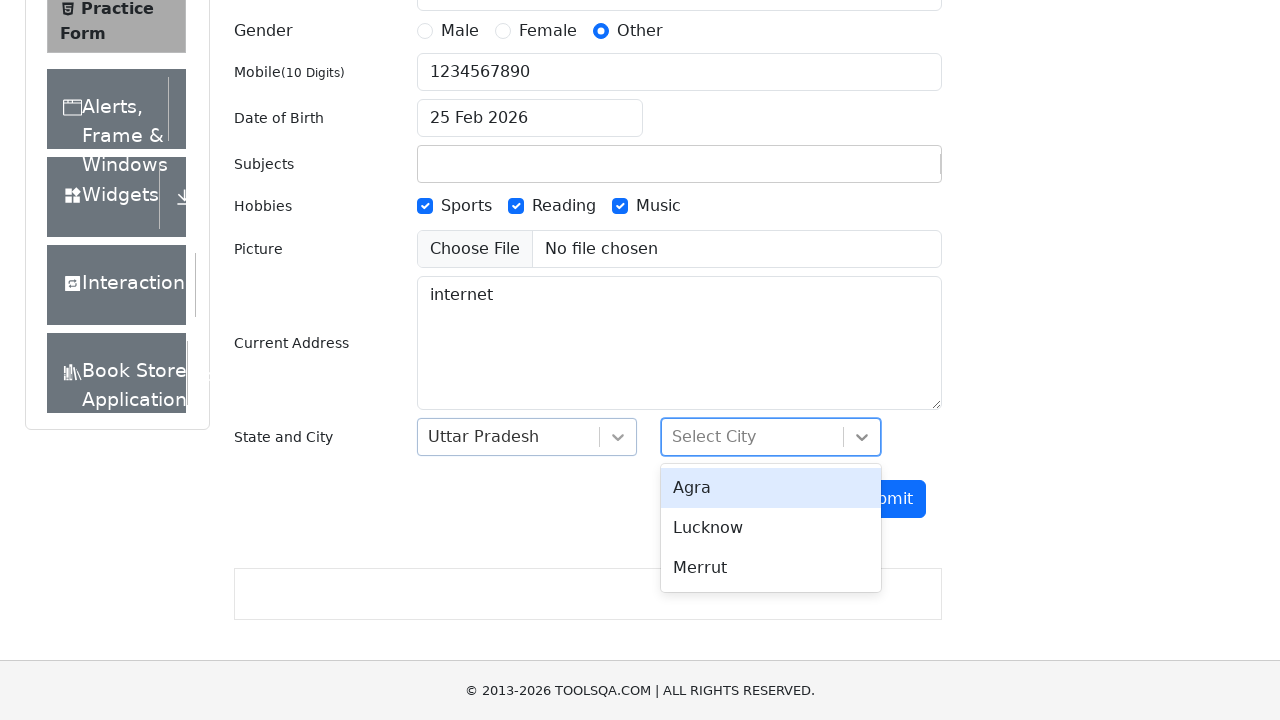

Selected city from dropdown at (771, 488) on #react-select-4-option-0
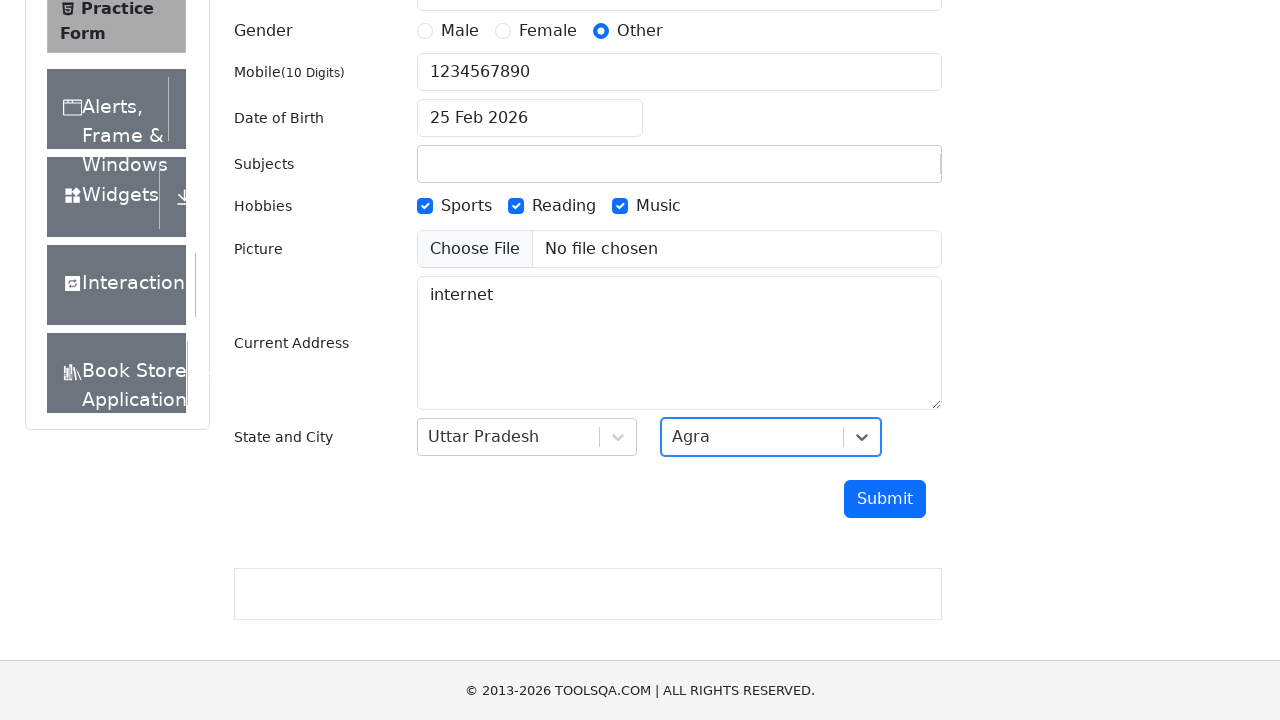

Submitted form by pressing Enter on submit button on #submit
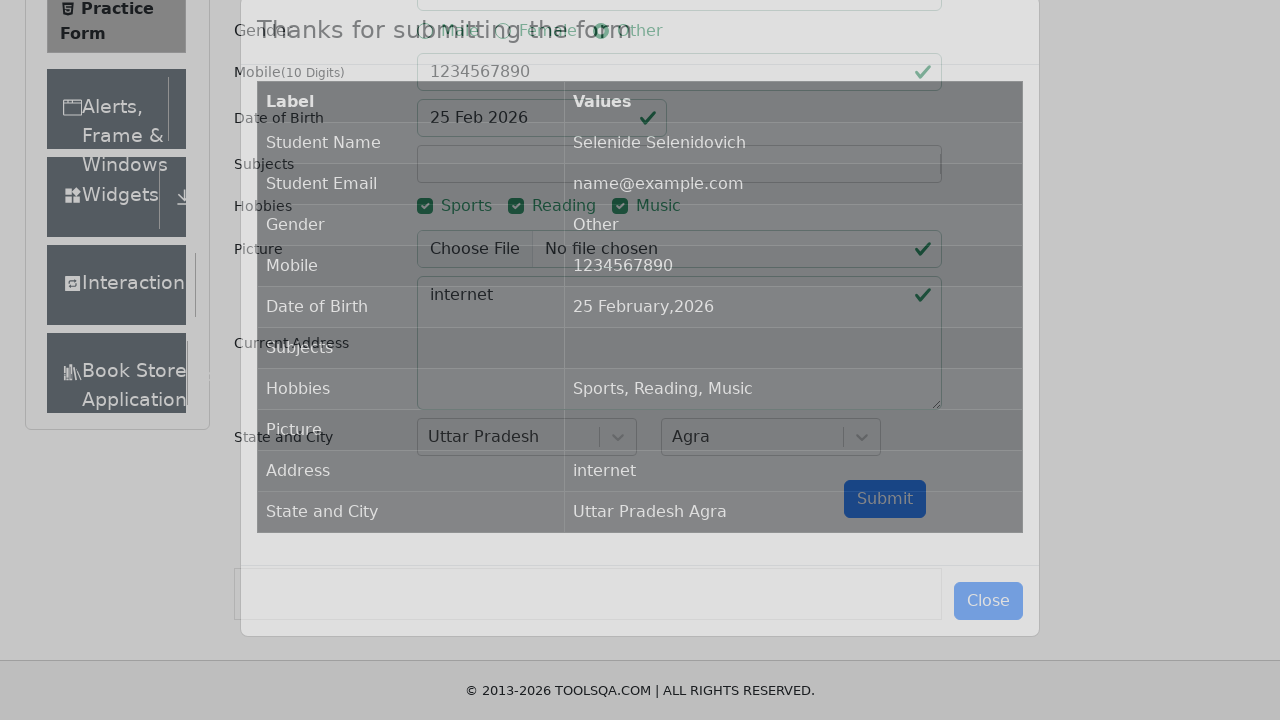

Verified success message modal appeared with 'Thanks for submitting the form'
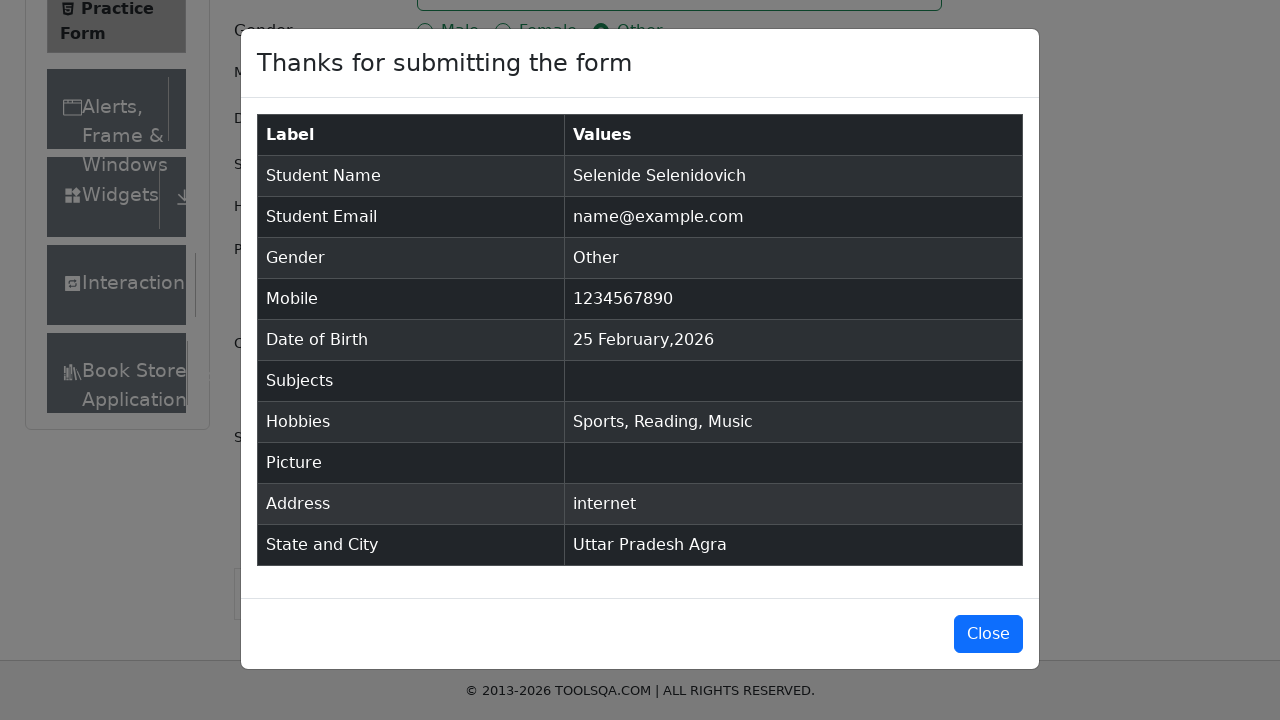

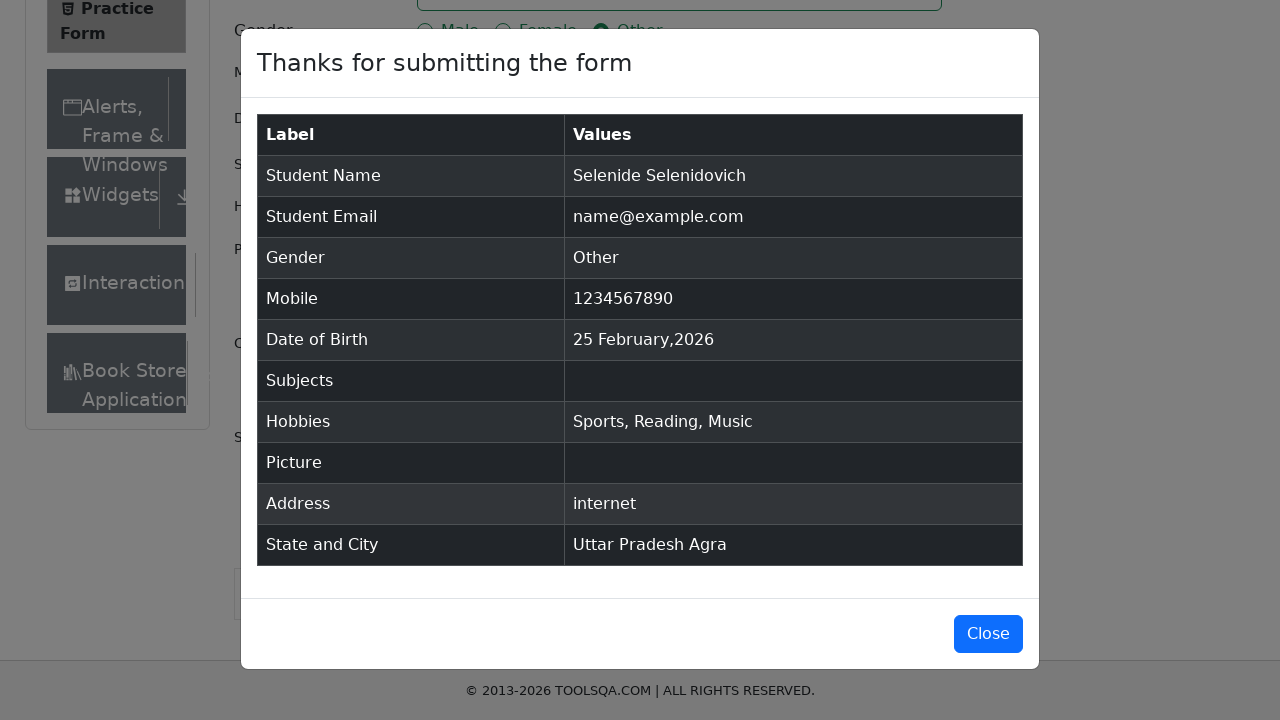